Navigates to a Firebase-hosted page and waits for it to load completely

Starting URL: https://milankomaj-934e3.firebaseapp.com/

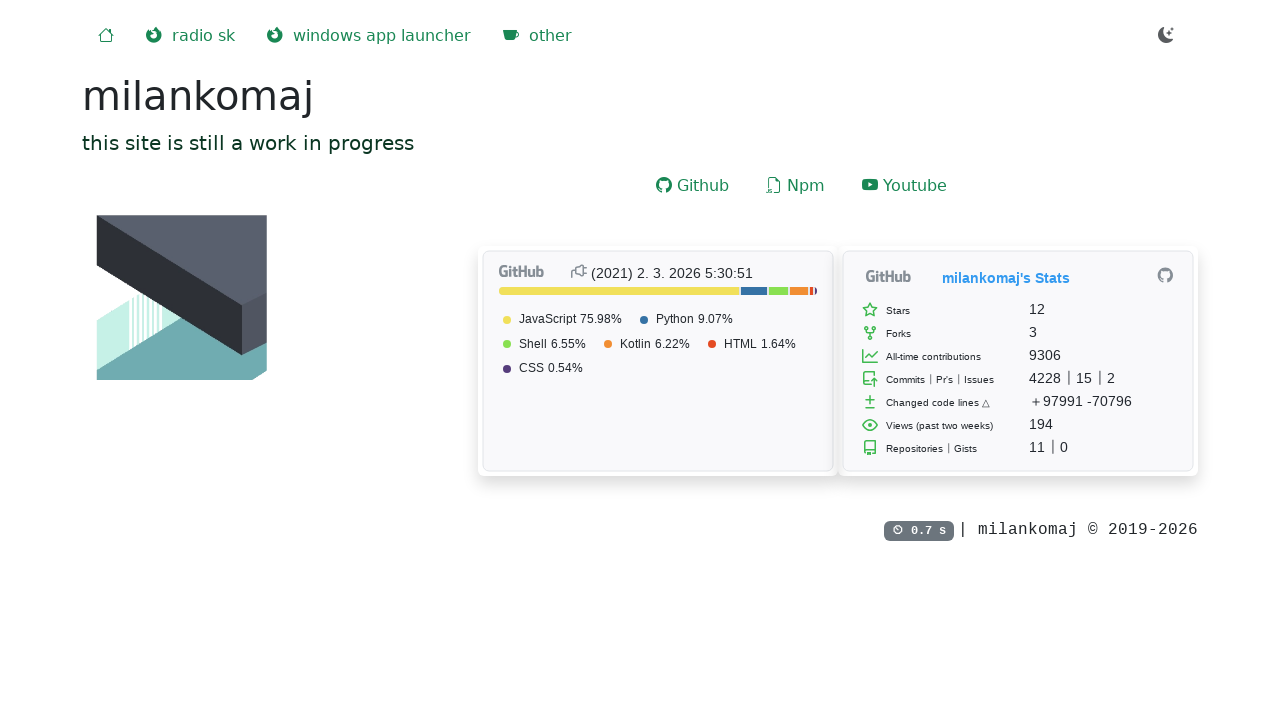

Navigated to Firebase-hosted page
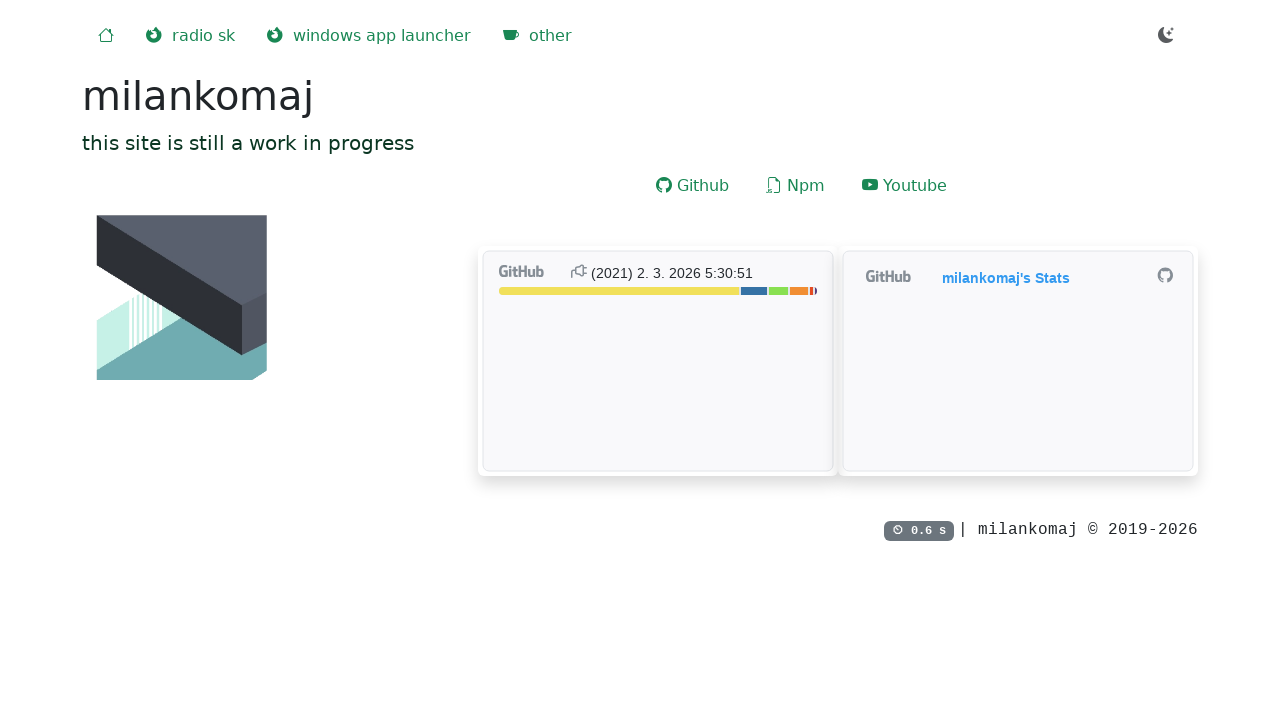

Page fully loaded (networkidle state reached)
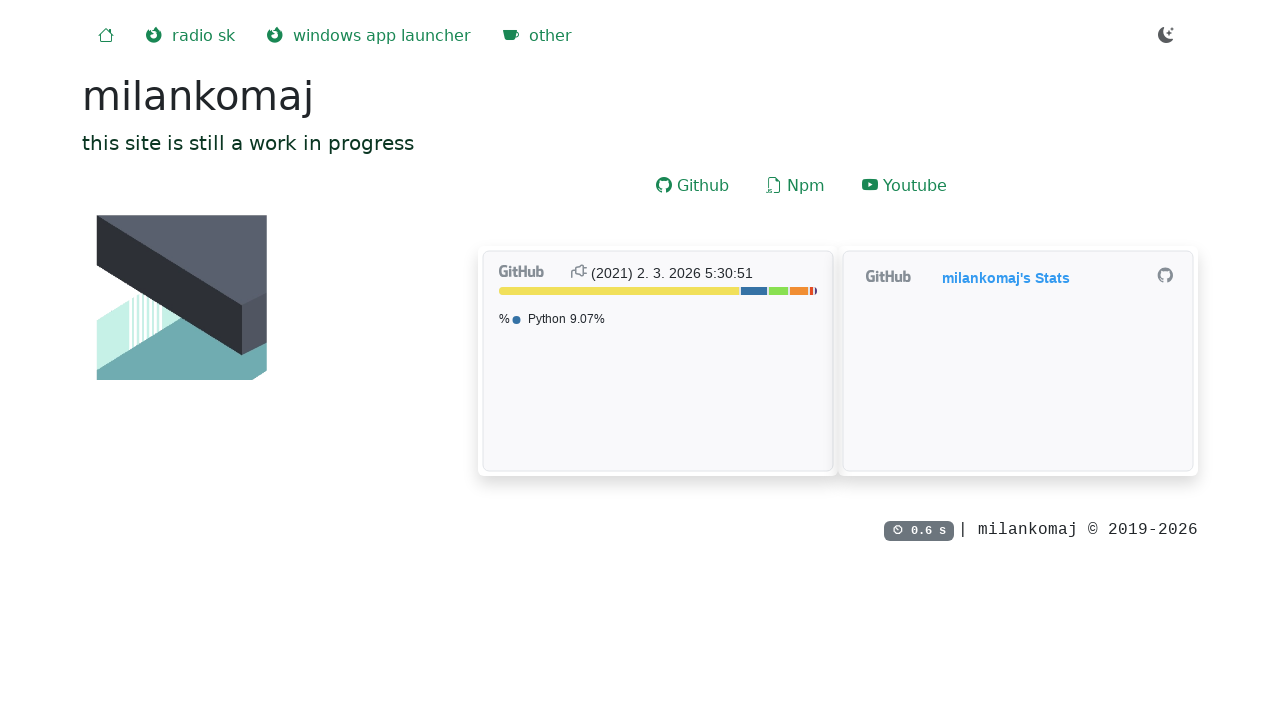

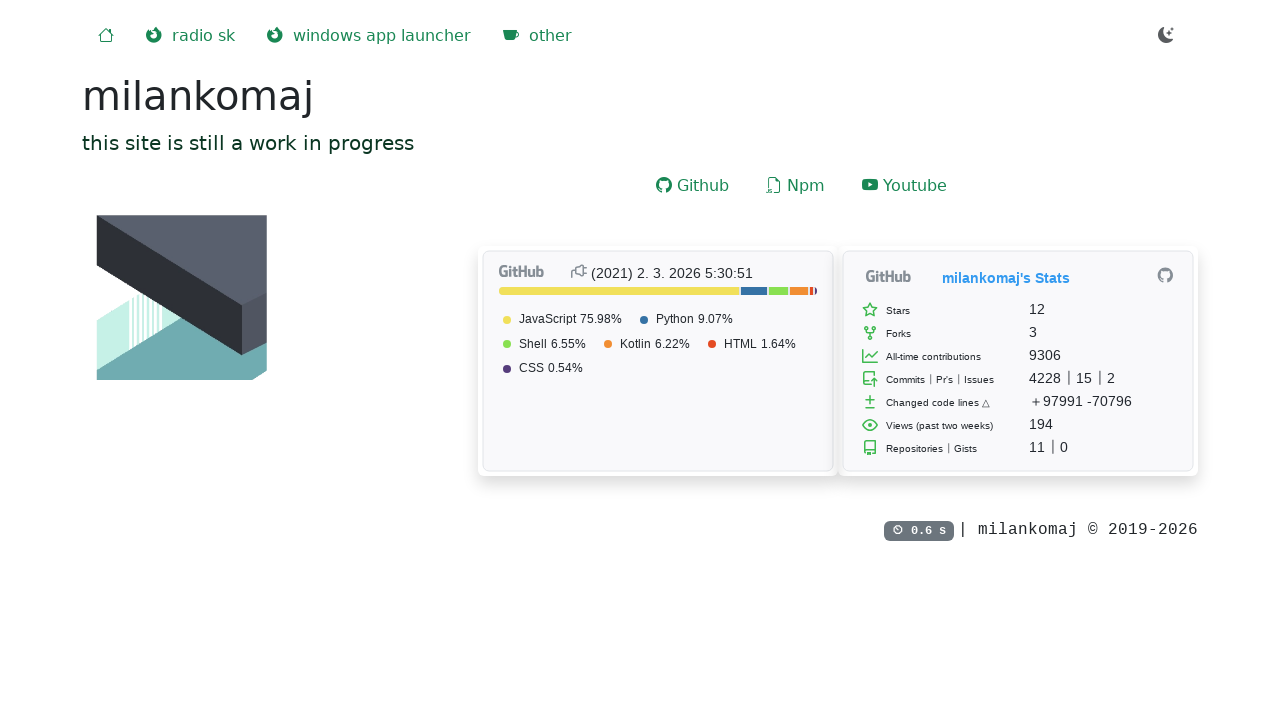